Tests JavaScript alert handling by triggering an alert, reading its text, dismissing it, and then clicking a link

Starting URL: https://the-internet.herokuapp.com/javascript_alerts

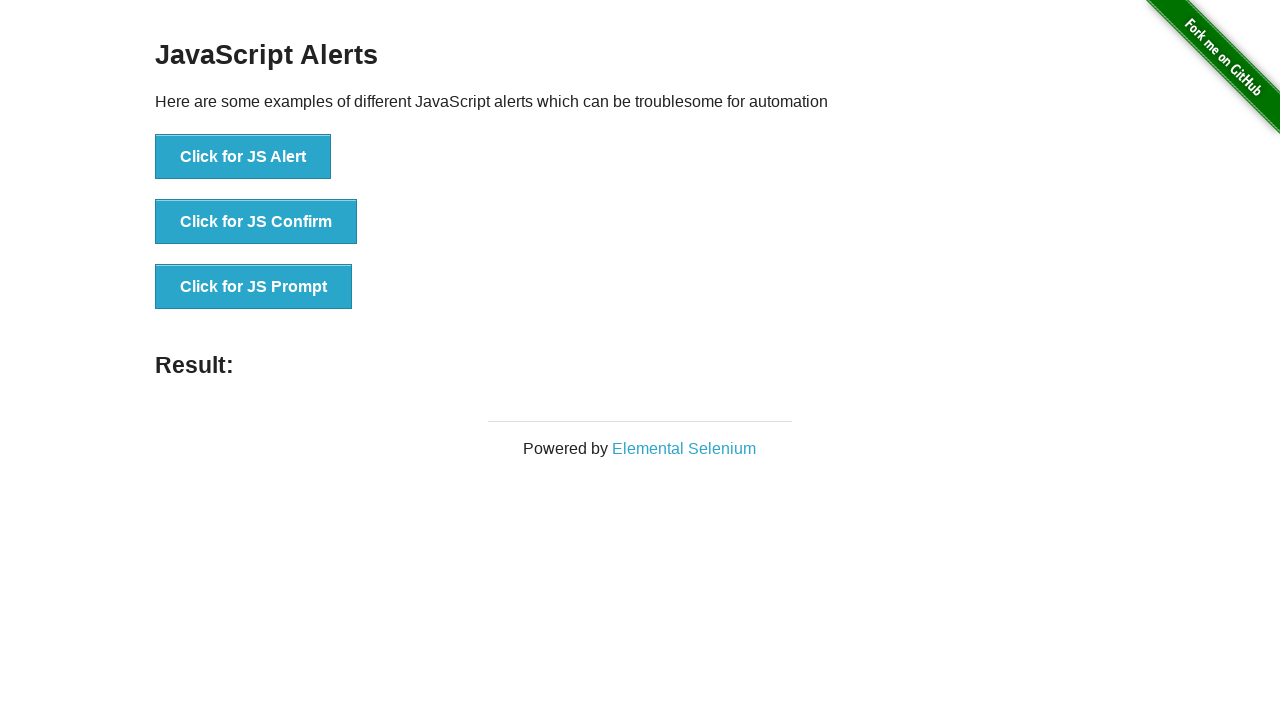

Clicked button to trigger JavaScript alert at (243, 157) on xpath=//button[text()='Click for JS Alert']
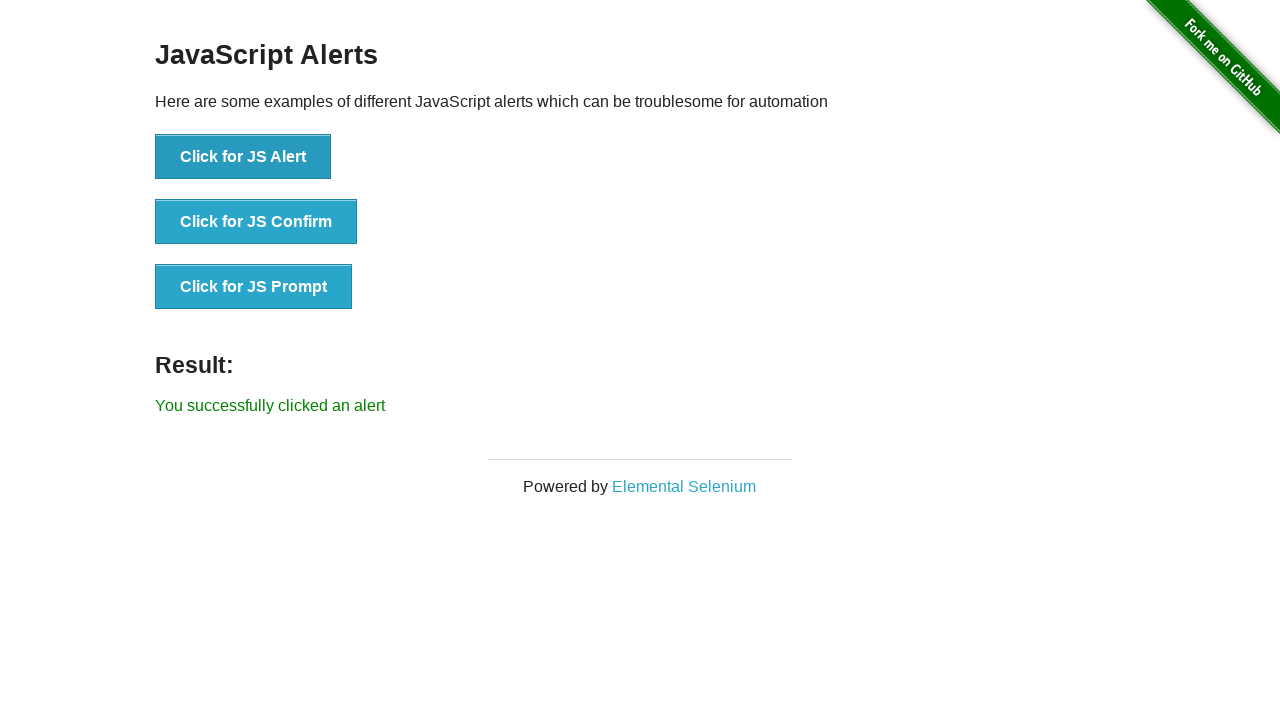

Set up dialog handler to dismiss alerts
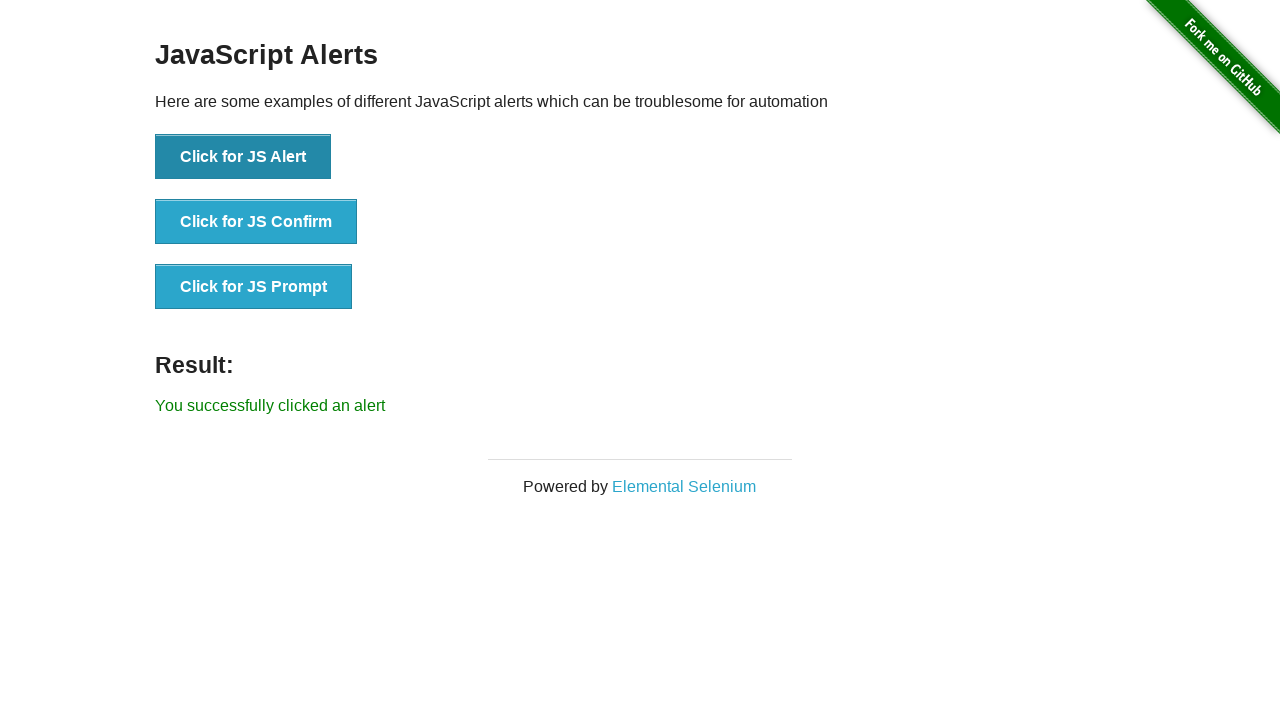

Clicked Elemental Selenium link at (684, 486) on text=Elemental Selenium
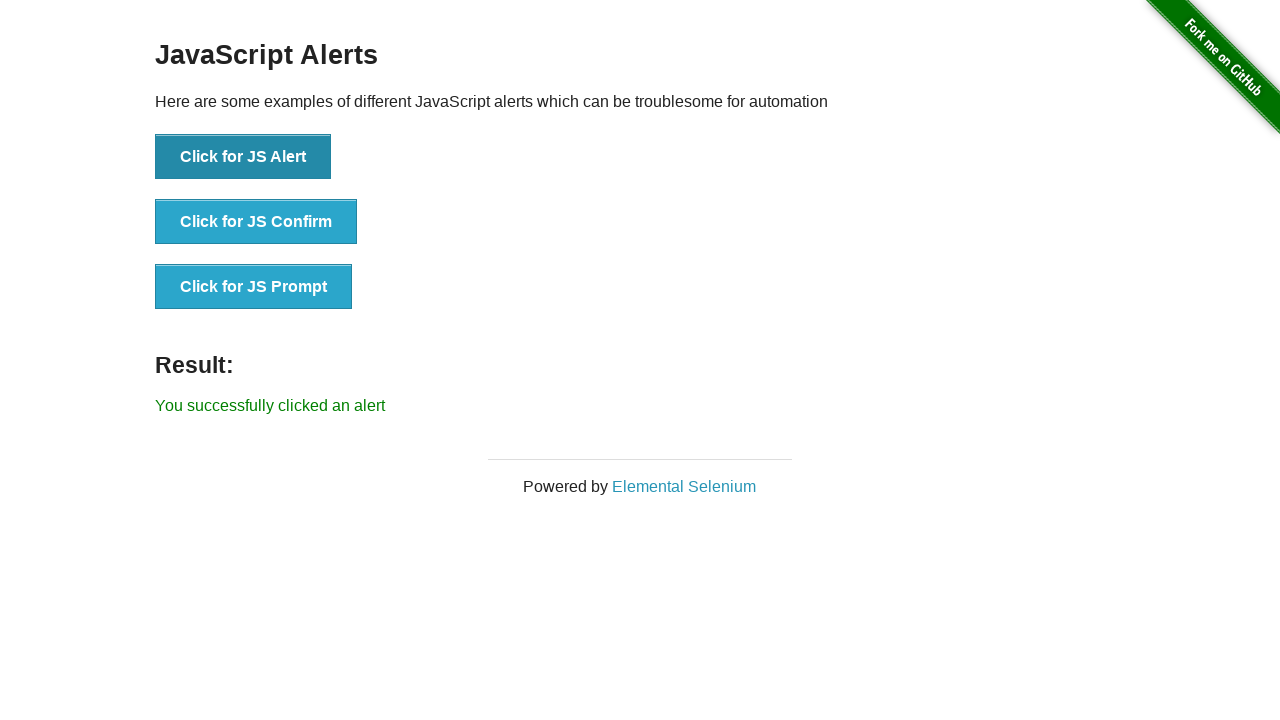

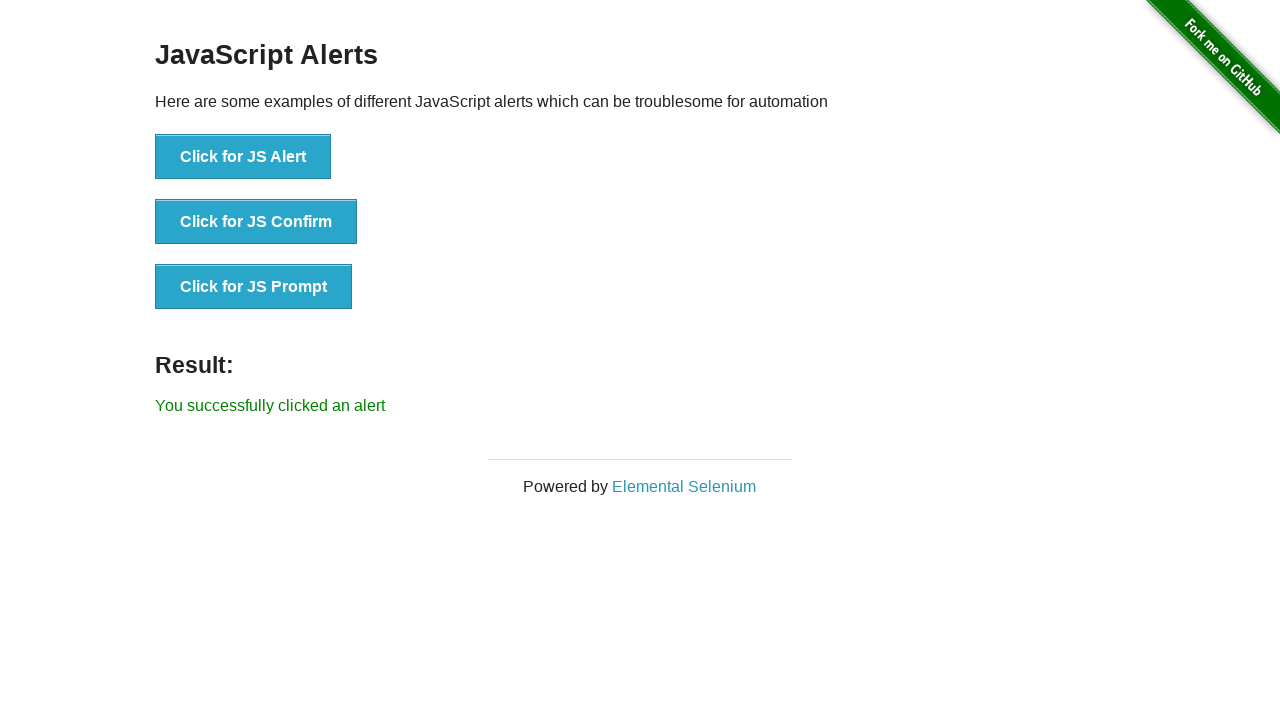